Waits for a price to reach $100, then books and solves a mathematical challenge by calculating a logarithmic expression

Starting URL: http://suninjuly.github.io/explicit_wait2.html

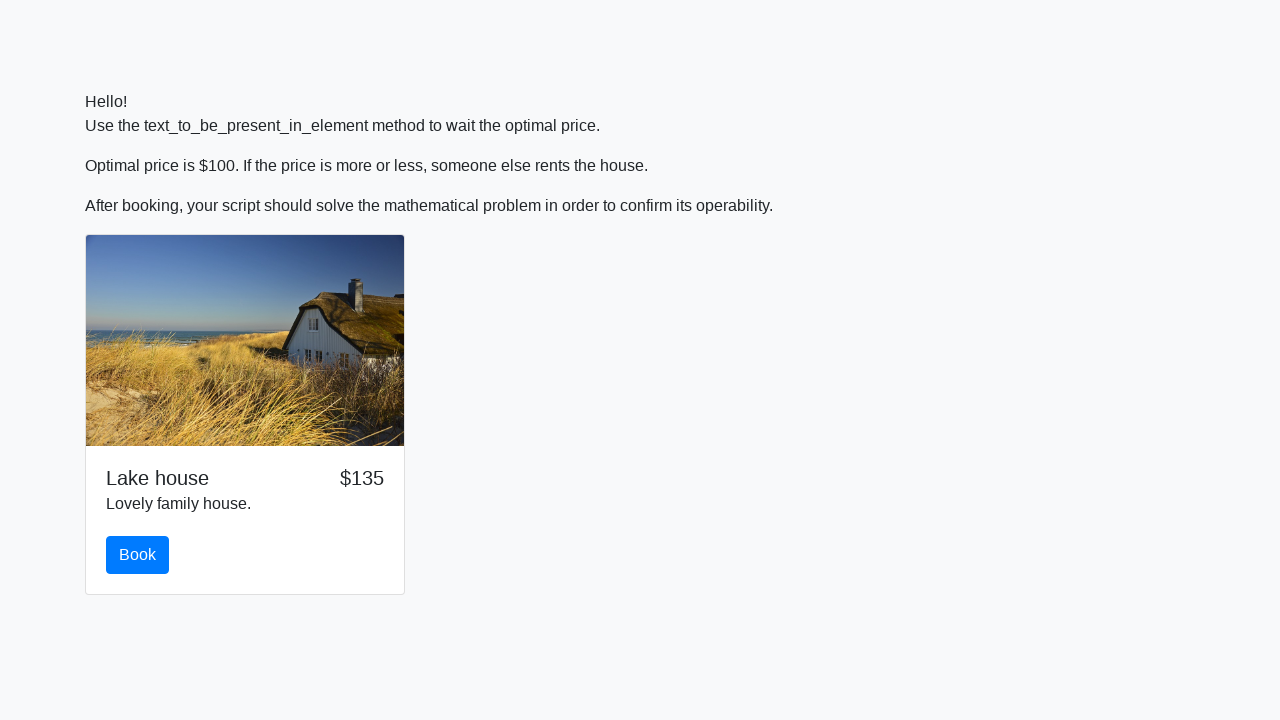

Waited for price to reach $100
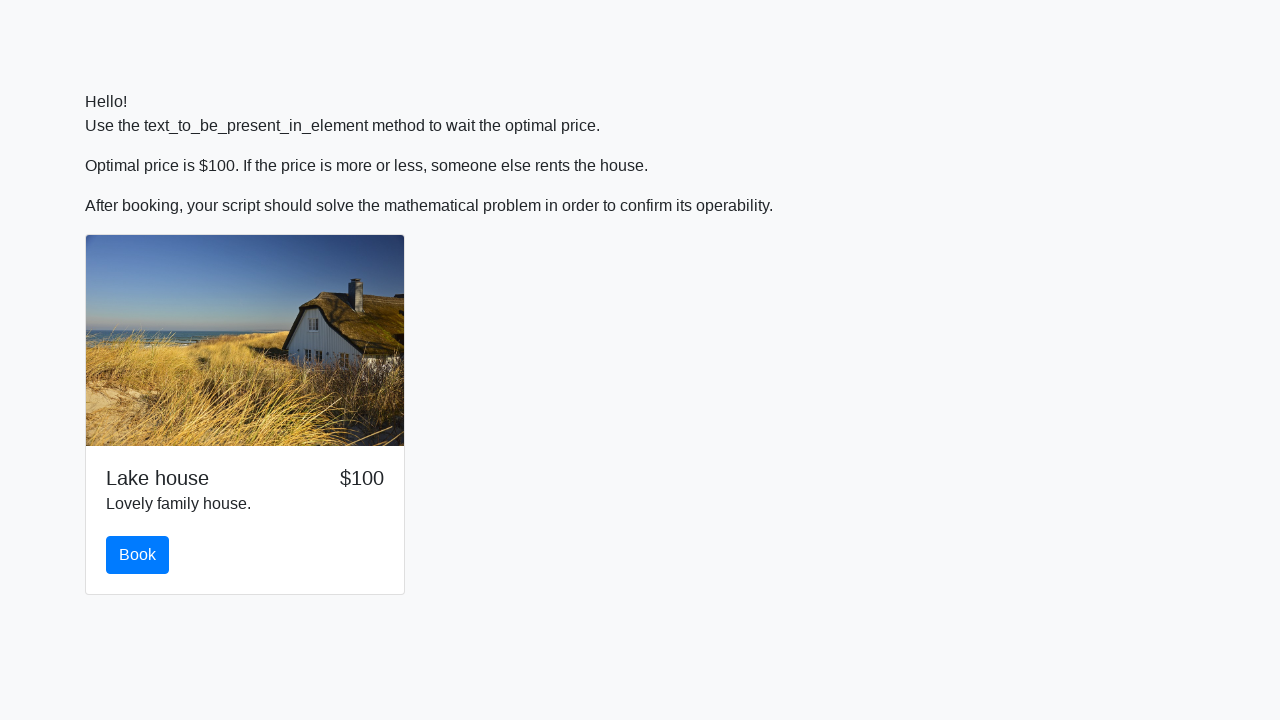

Clicked the book button at (138, 555) on #book
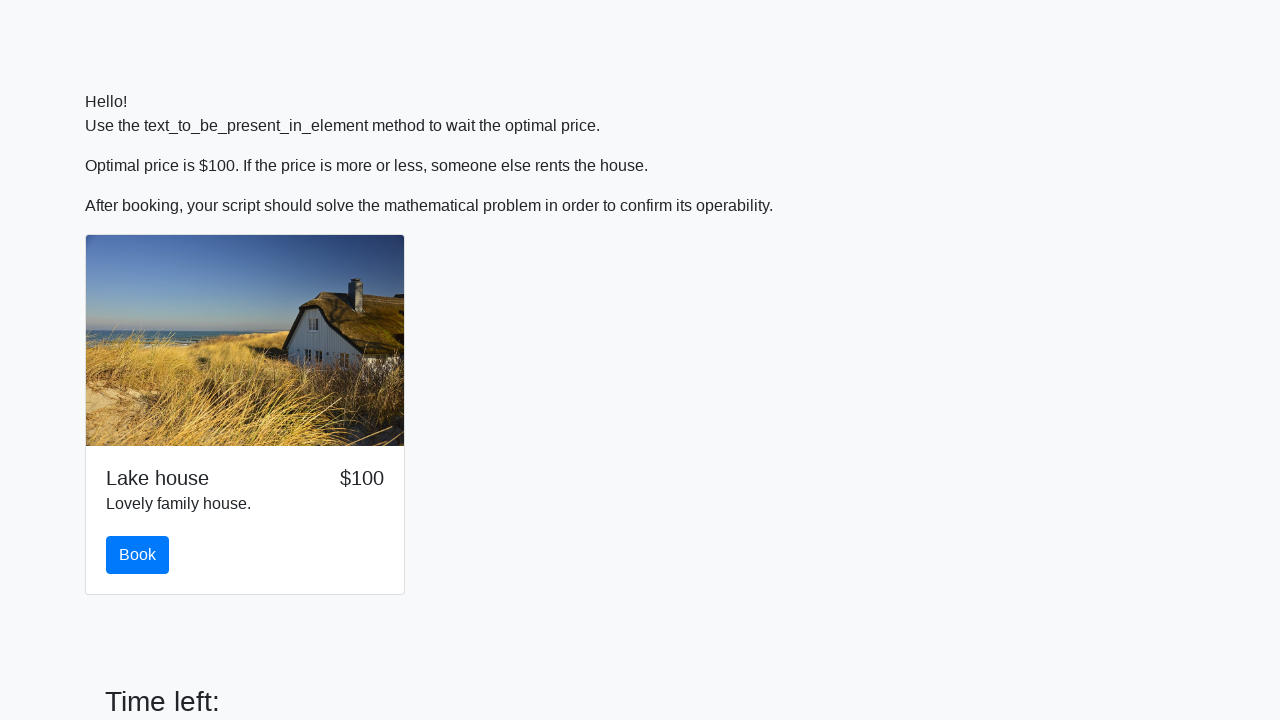

Retrieved x value from input_value element: 159
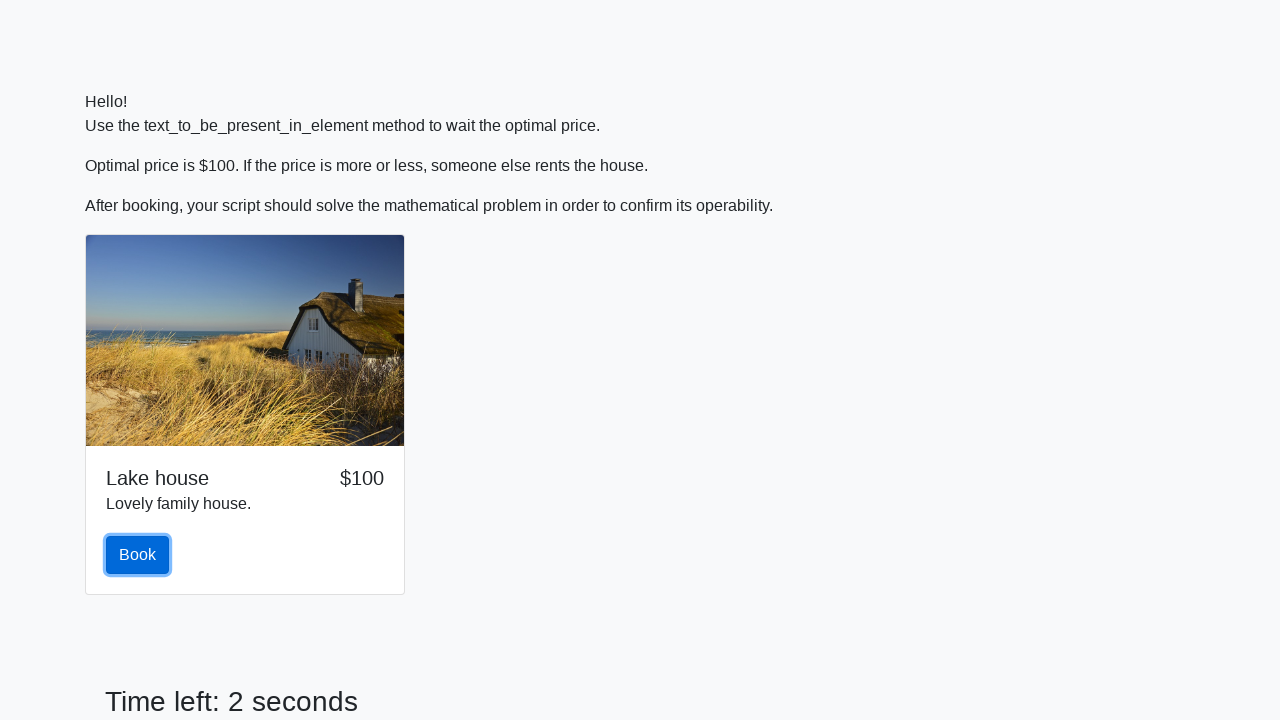

Calculated logarithmic expression result: 2.422520191794503
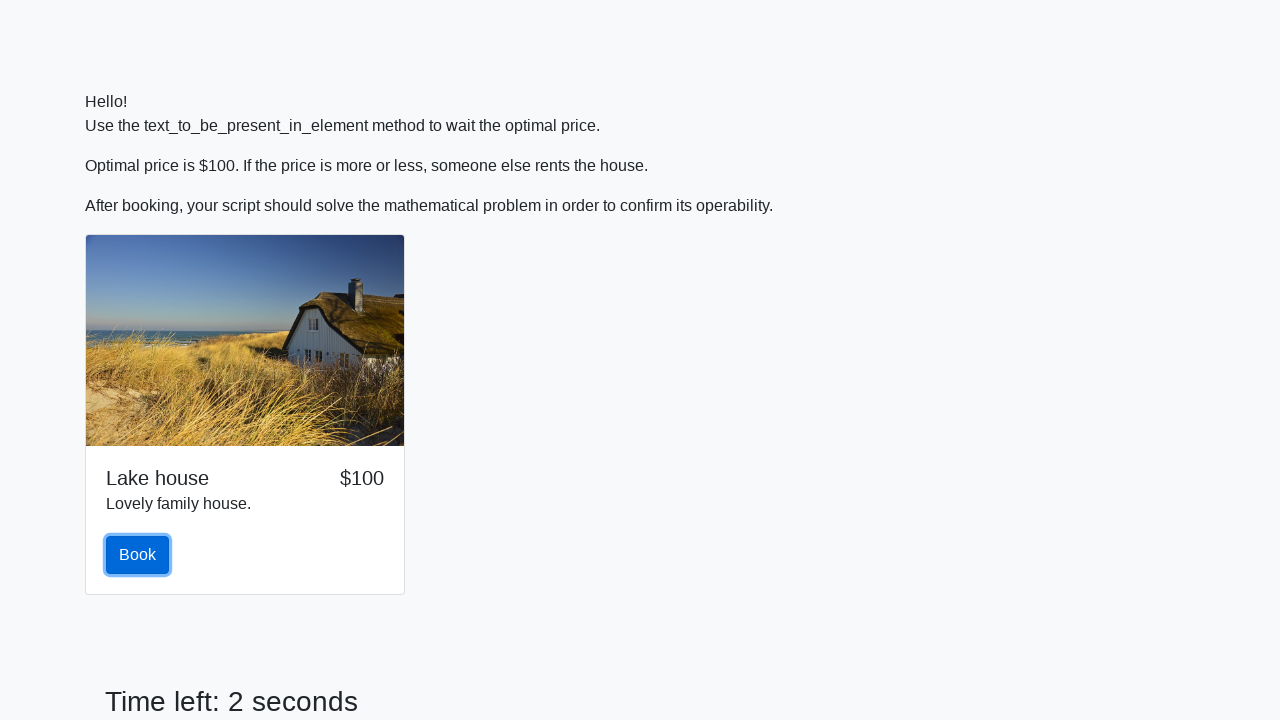

Scrolled answer field into view
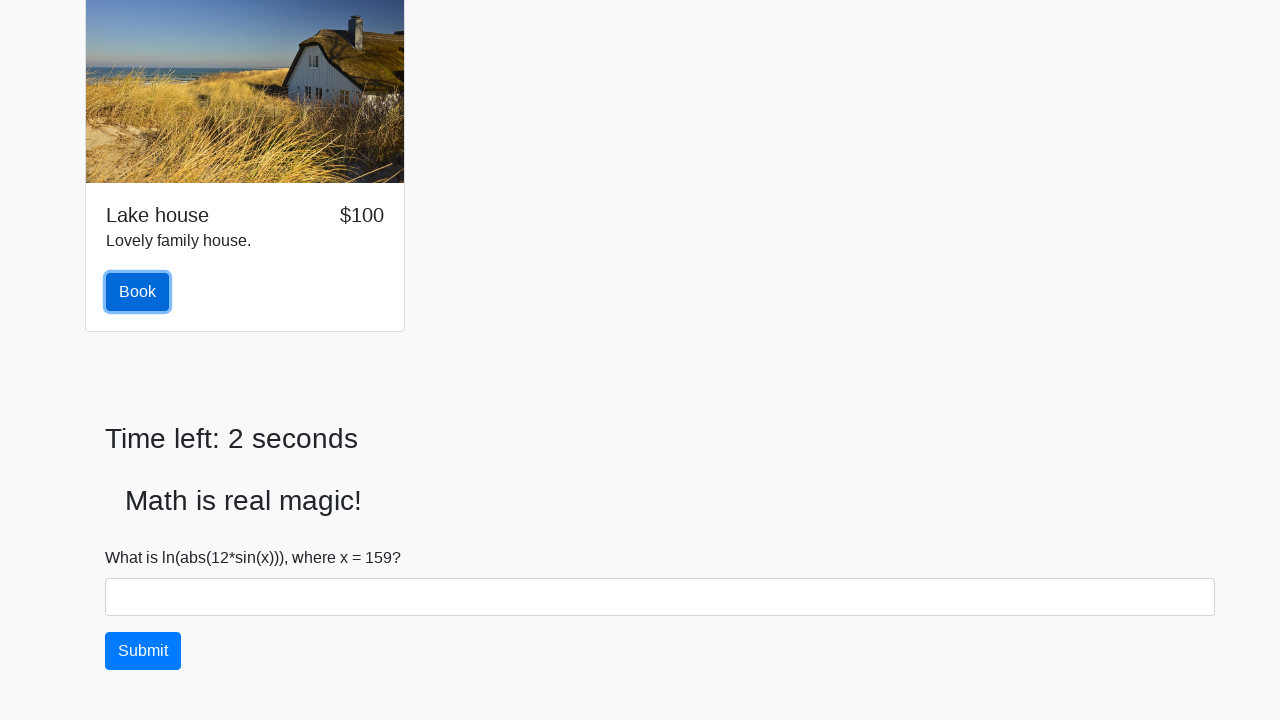

Filled answer field with calculated value: 2.422520191794503 on #answer
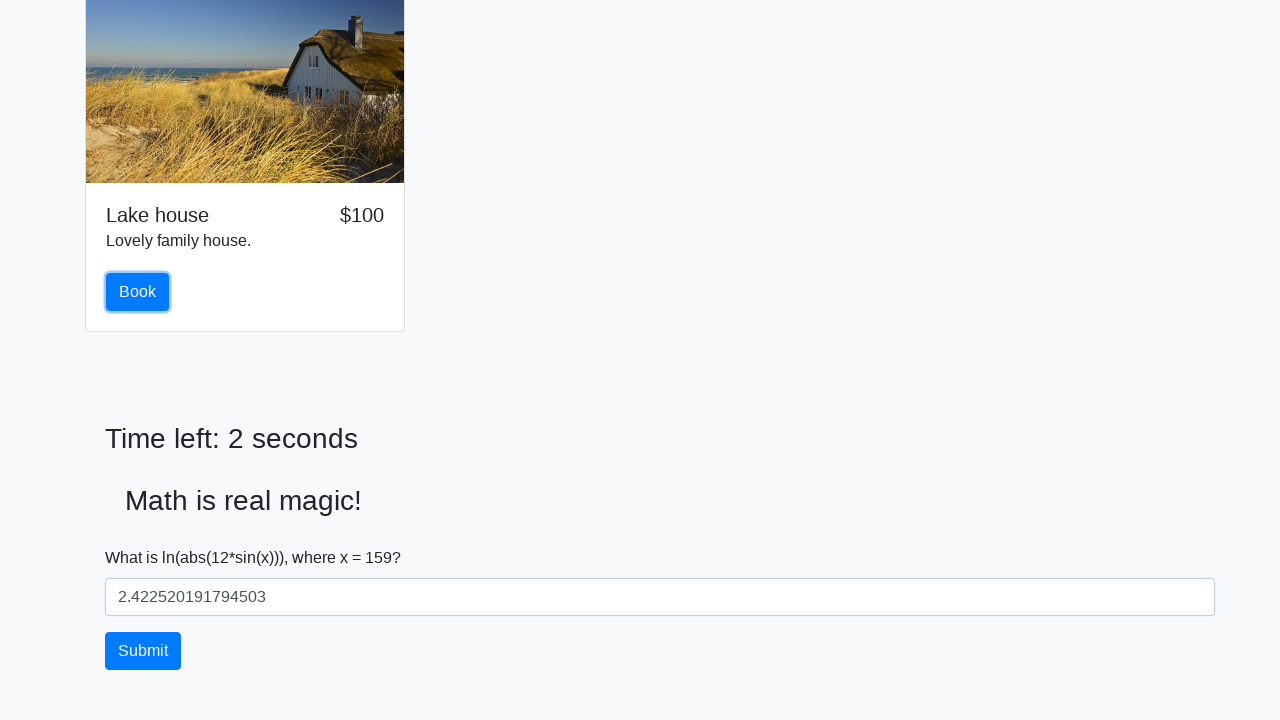

Scrolled solve button into view
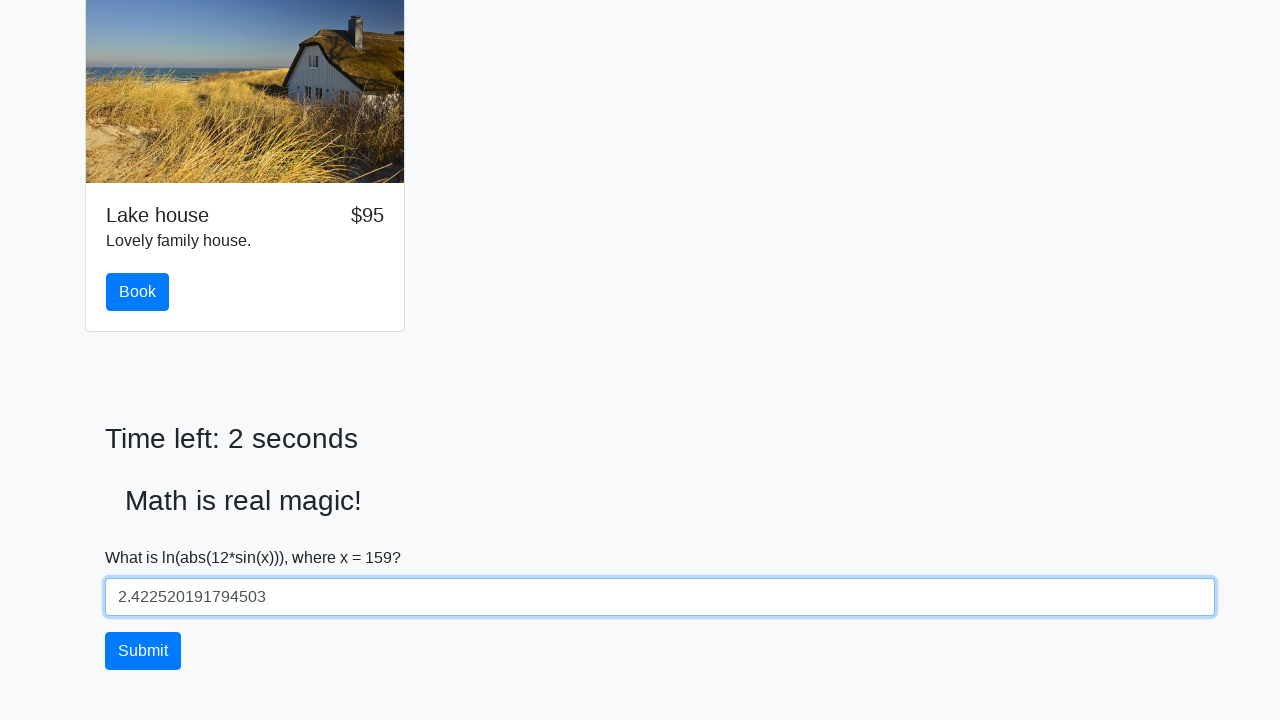

Clicked the solve button to submit the answer at (143, 651) on #solve
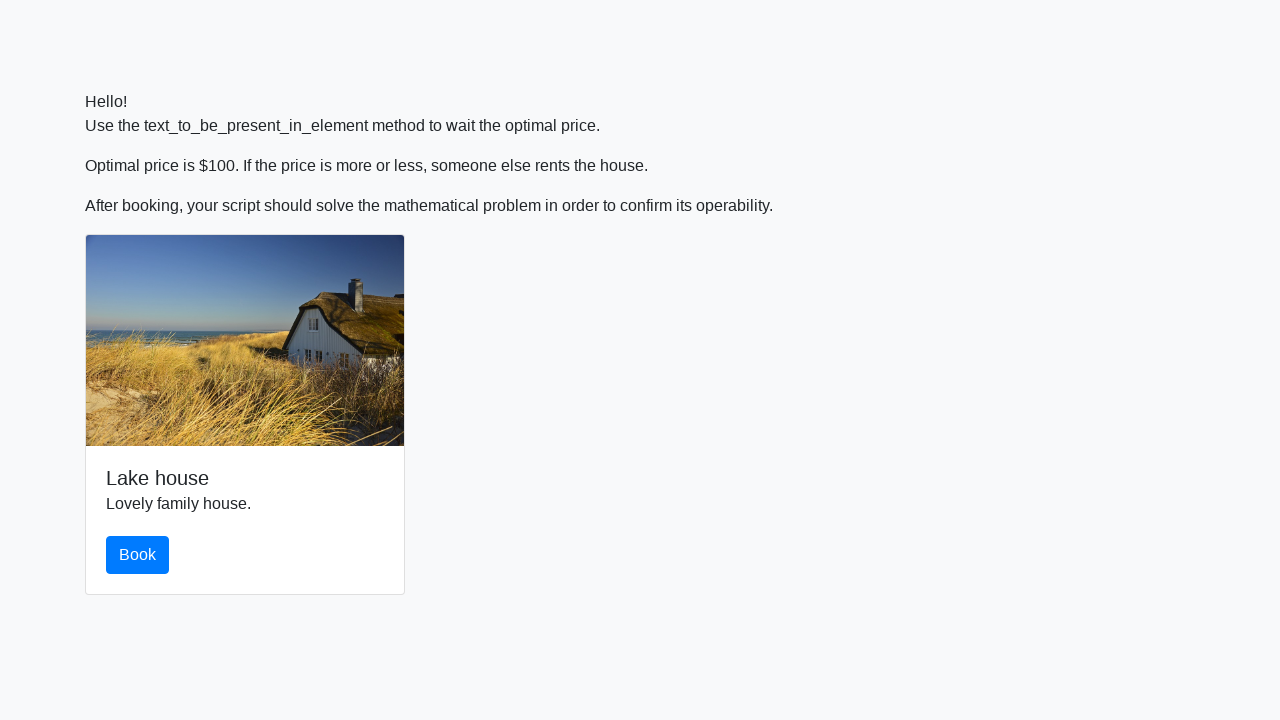

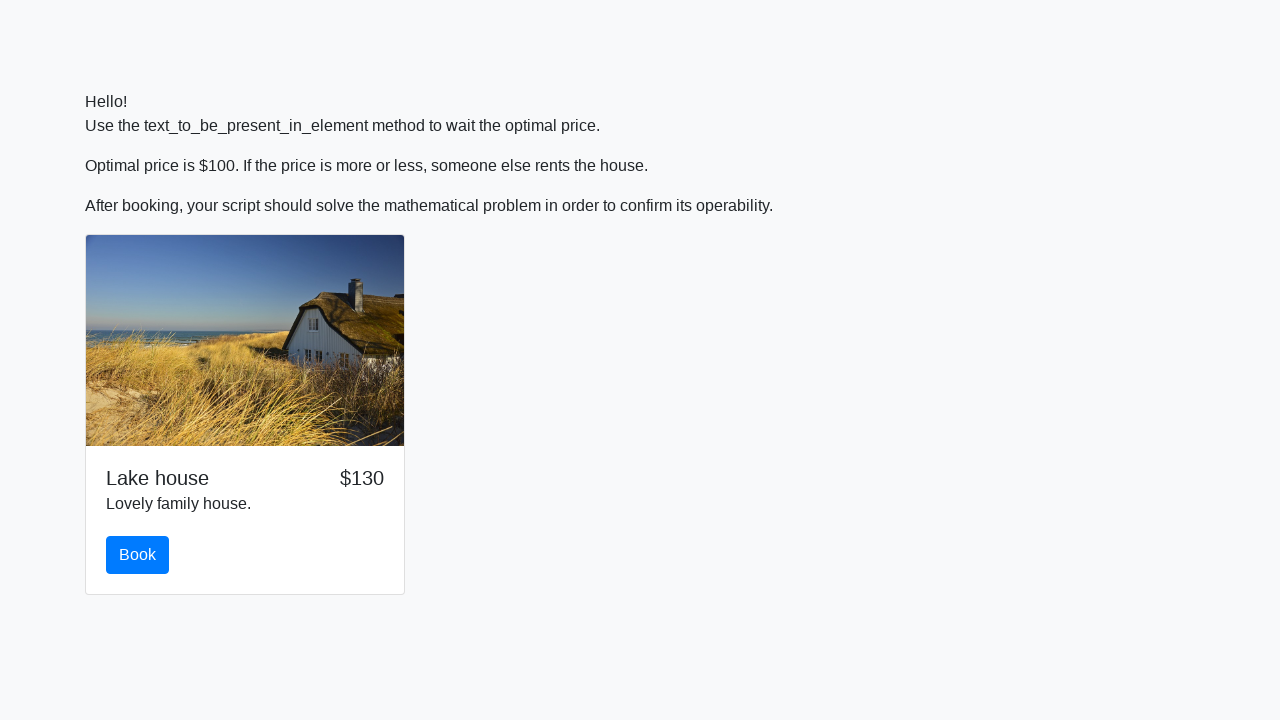